Solves a math captcha by extracting a value from an element attribute, calculating a mathematical expression, and submitting the form with checkboxes

Starting URL: http://suninjuly.github.io/get_attribute.html

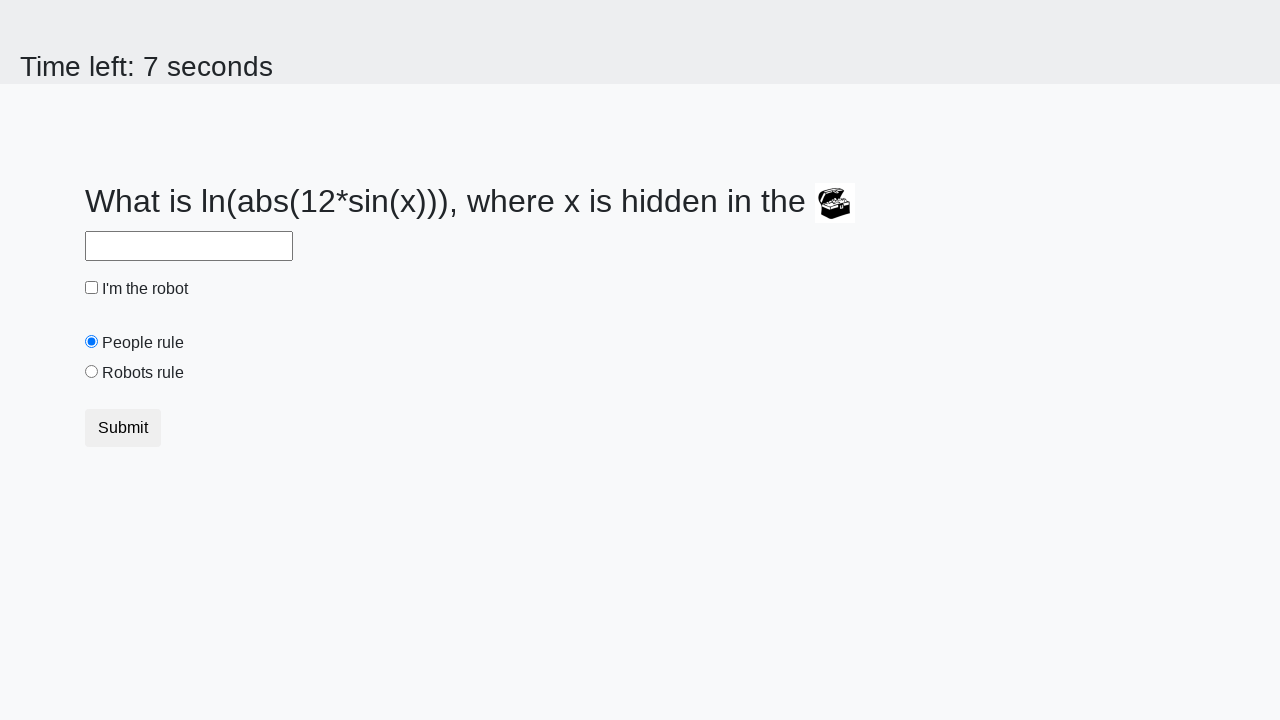

Located treasure element
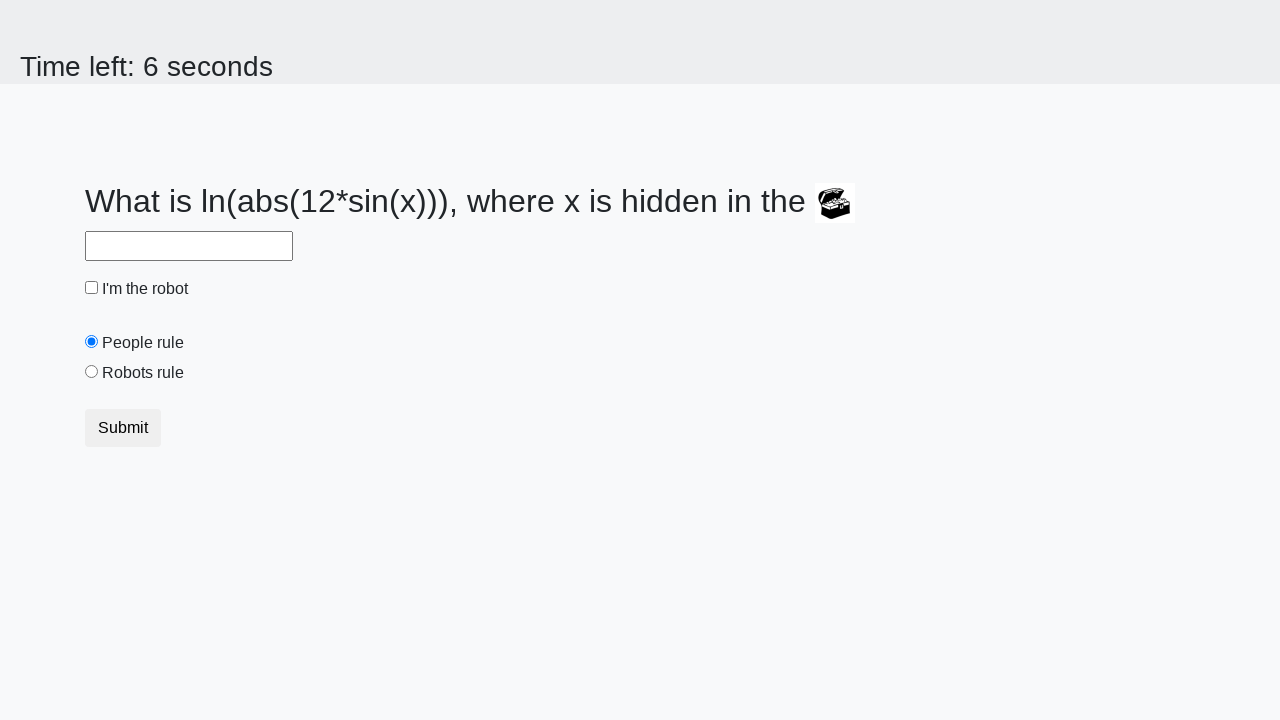

Extracted valuex attribute from treasure element: 218
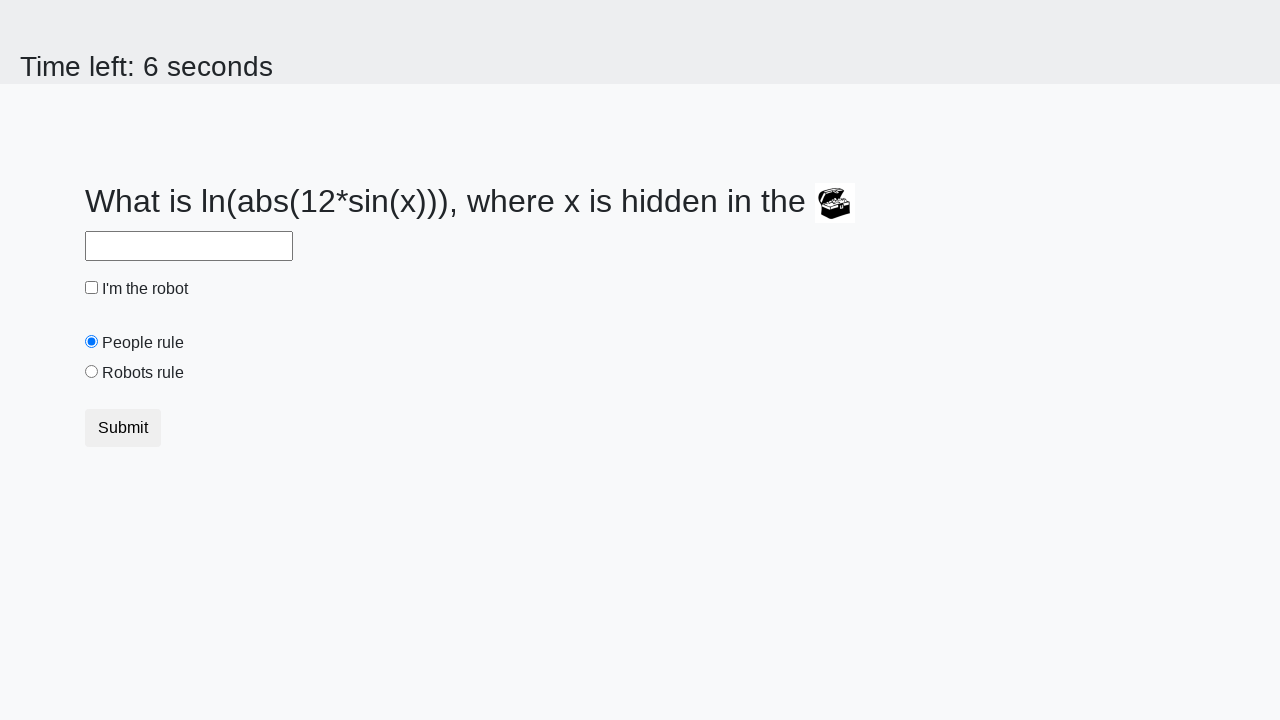

Calculated math expression result: 2.4257133134810926
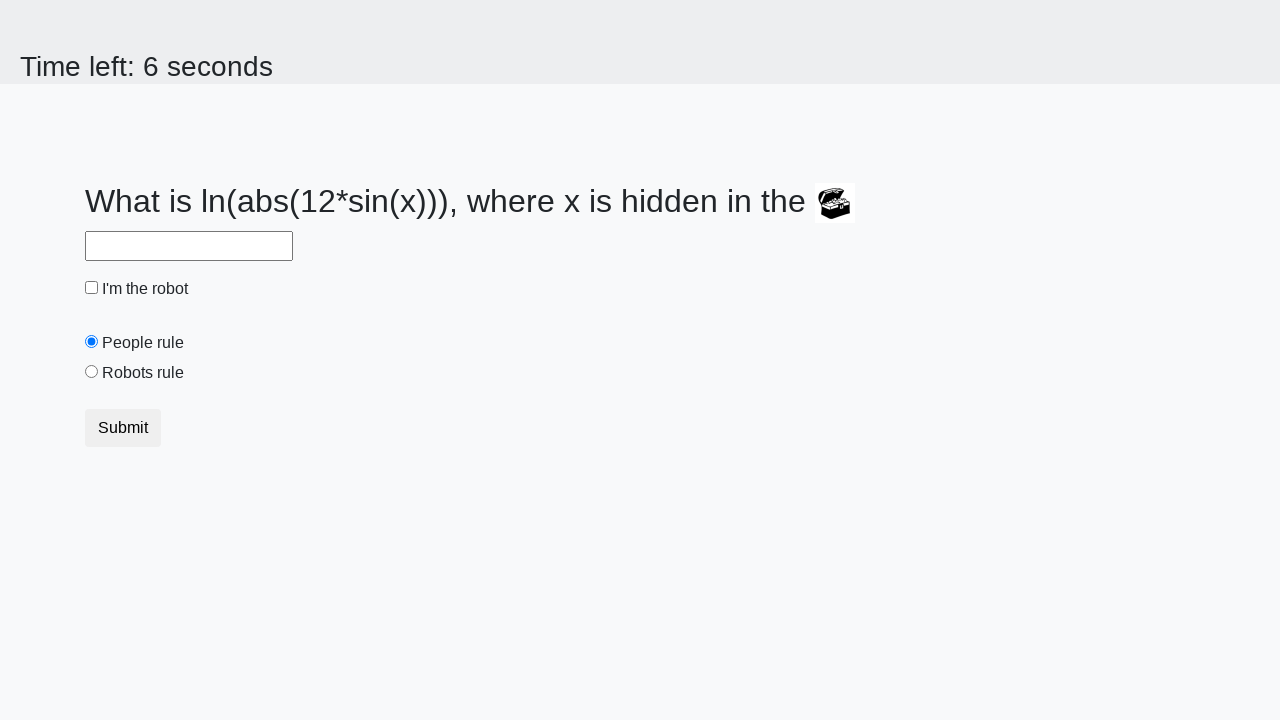

Filled answer field with calculated value on #answer
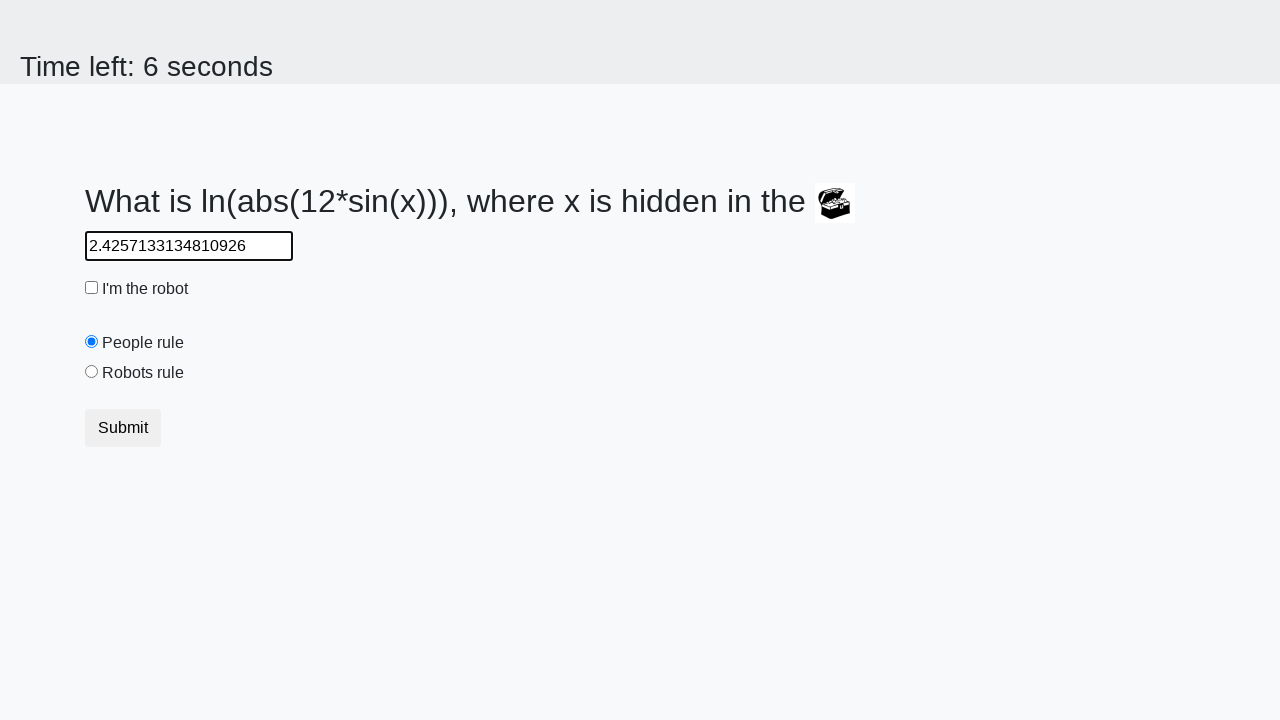

Checked the robot checkbox at (92, 288) on #robotCheckbox
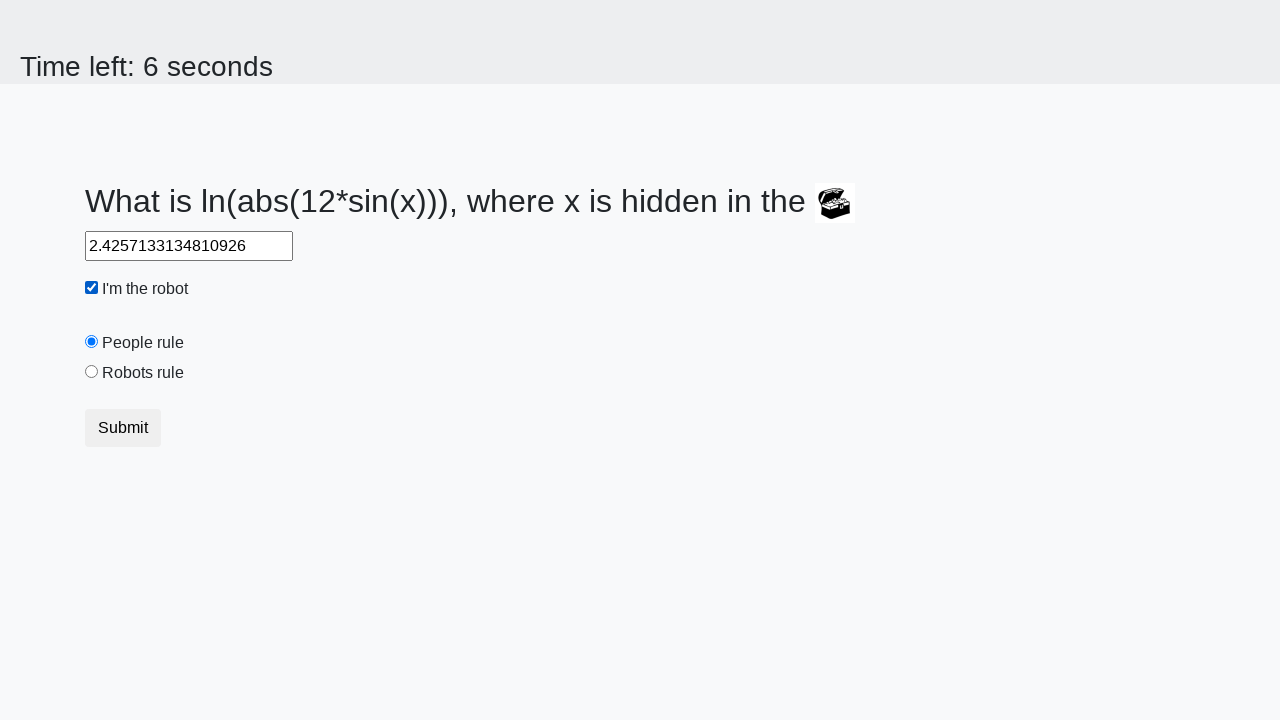

Selected the robots rule radio button at (92, 372) on #robotsRule
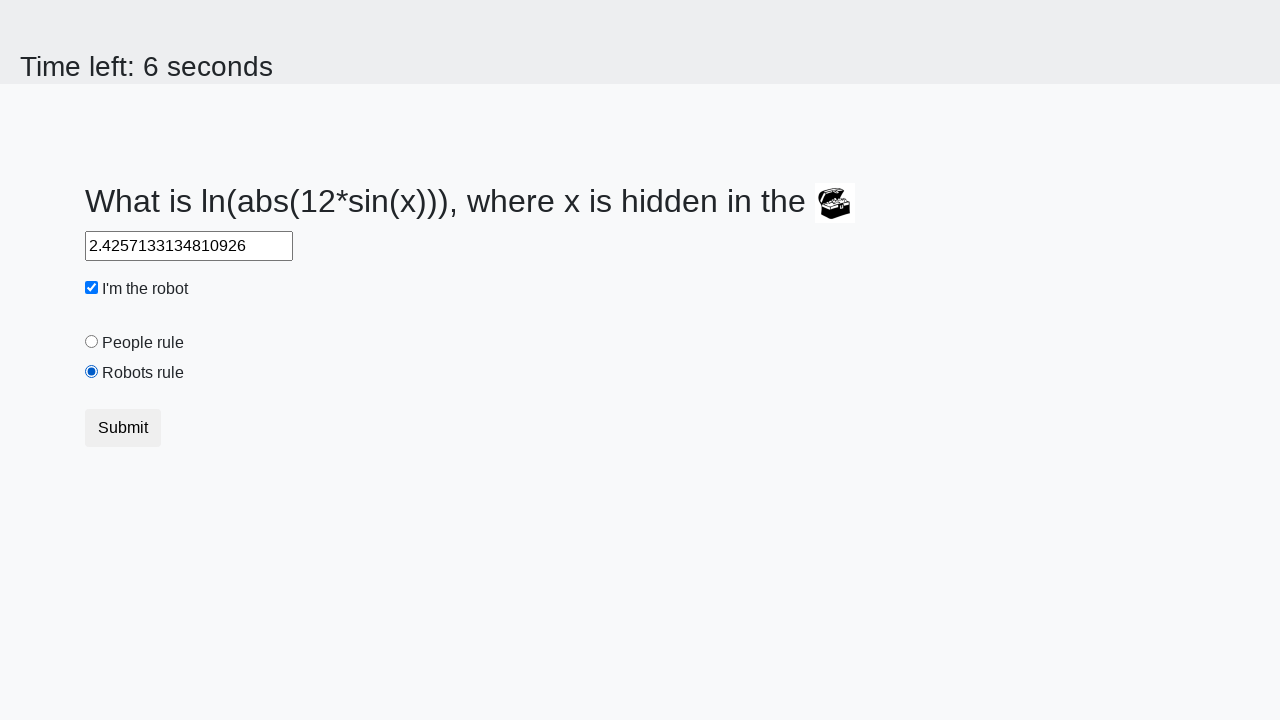

Clicked submit button to submit the form at (123, 428) on .btn.btn-default
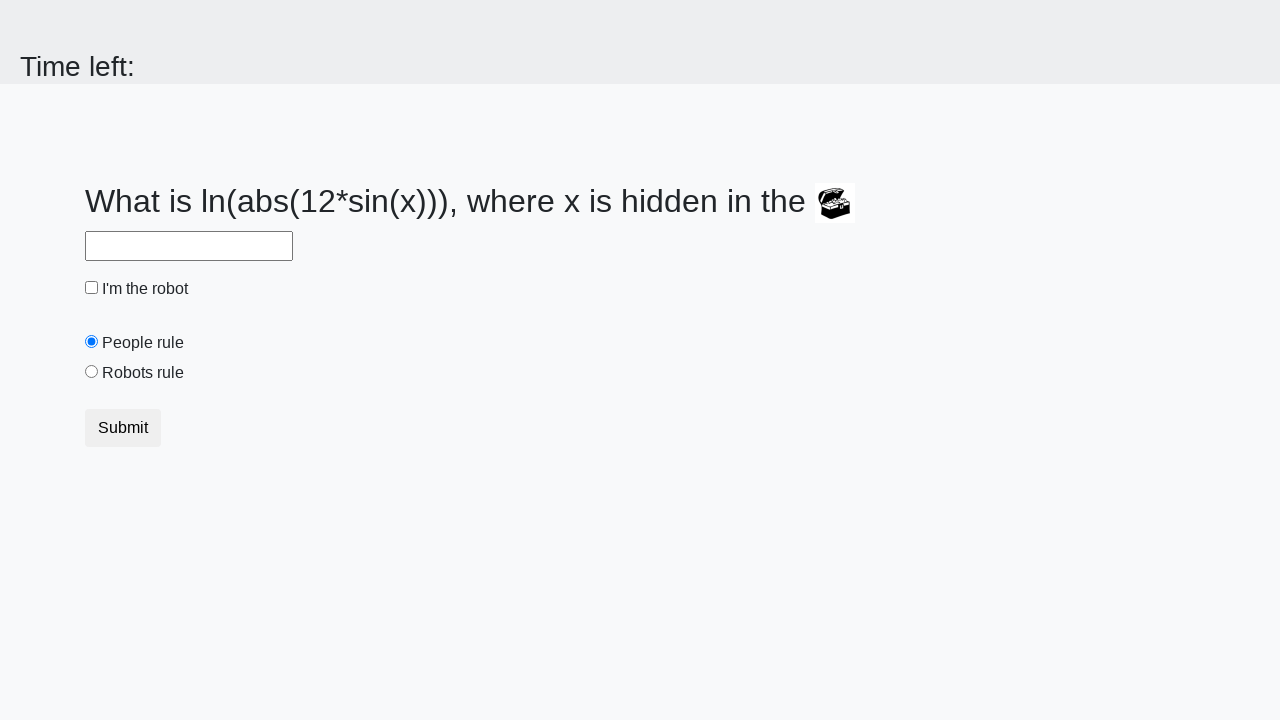

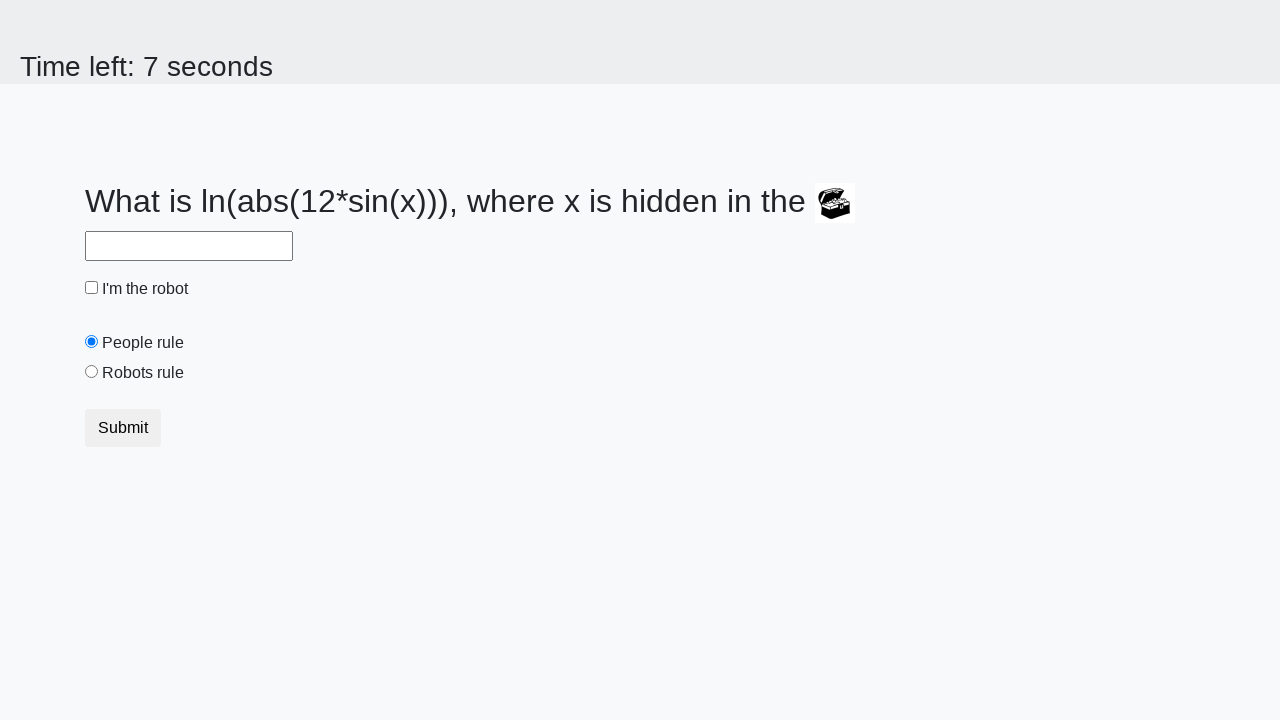